Navigates to text-compare.com website and waits for the page to load. The original script was designed to test browser extension loading, but the core automation is simply visiting the page.

Starting URL: https://text-compare.com/

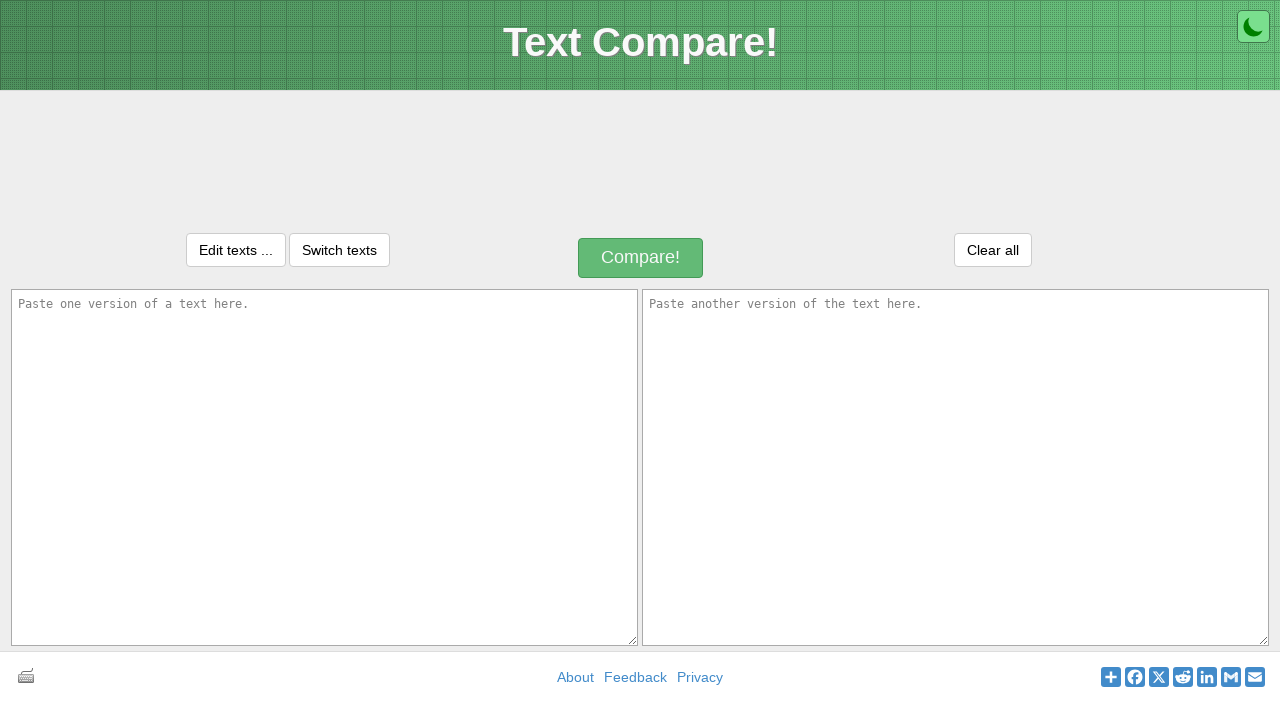

Waited for page to reach domcontentloaded state
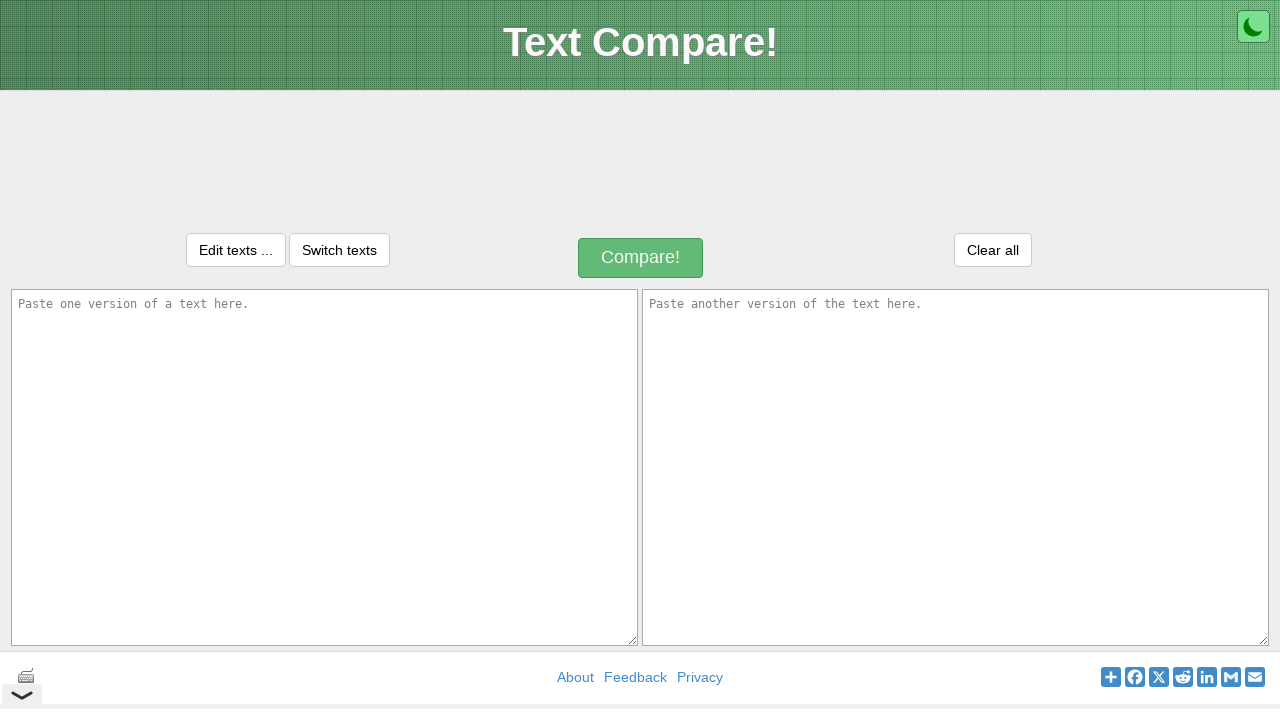

Verified body element is present on text-compare.com
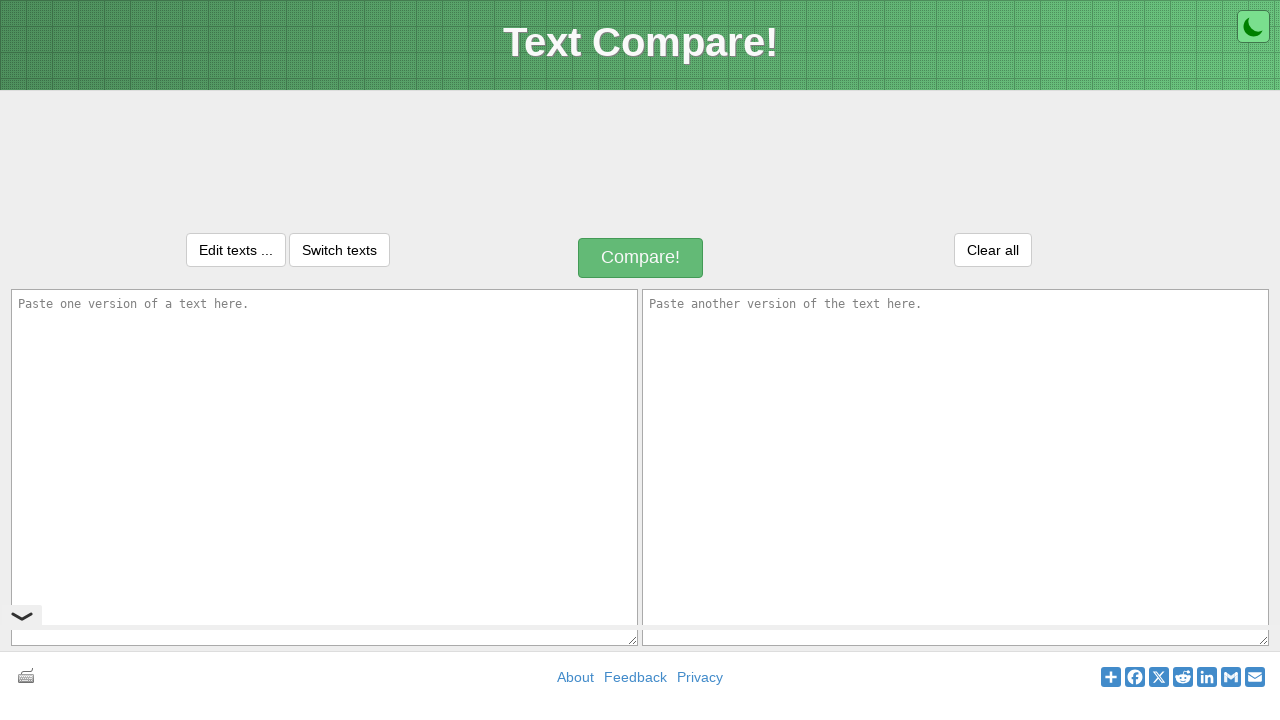

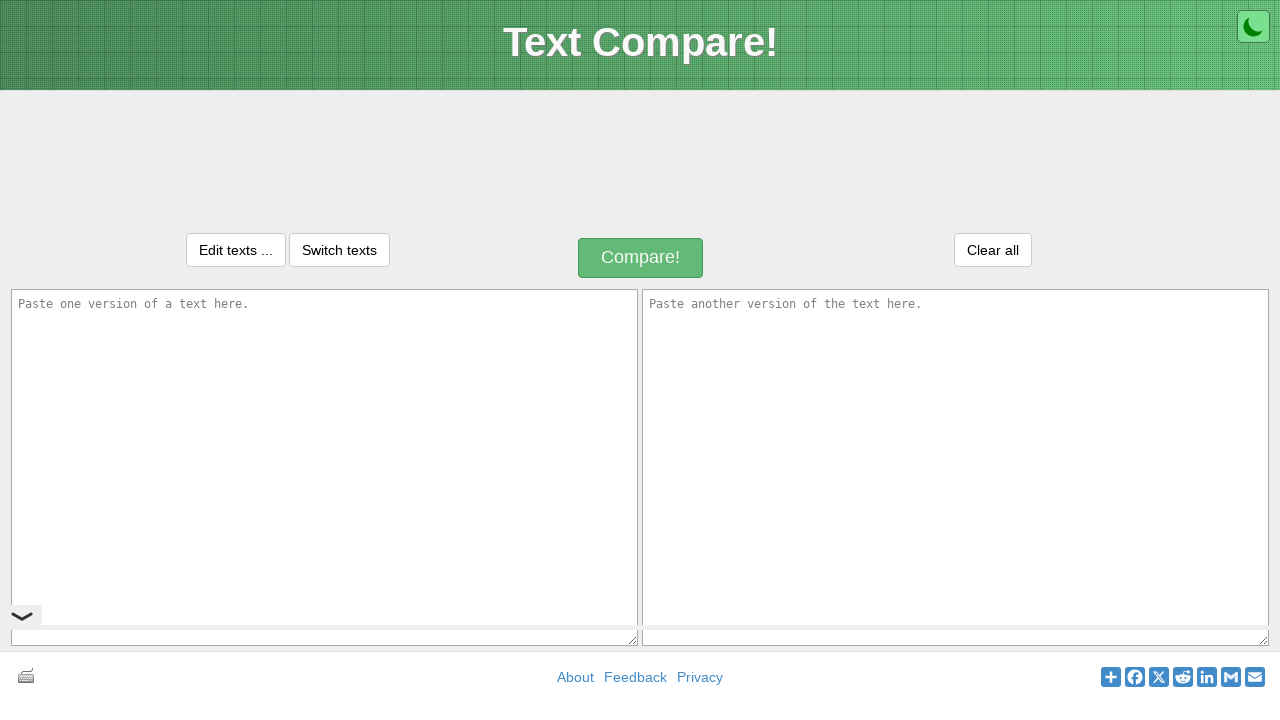